Tests form validation by filling multiple input fields with test data, submitting the form, and verifying error messages appear

Starting URL: https://devmountain-qa.github.io/enter-wanted/1.4_Assignment/index.html

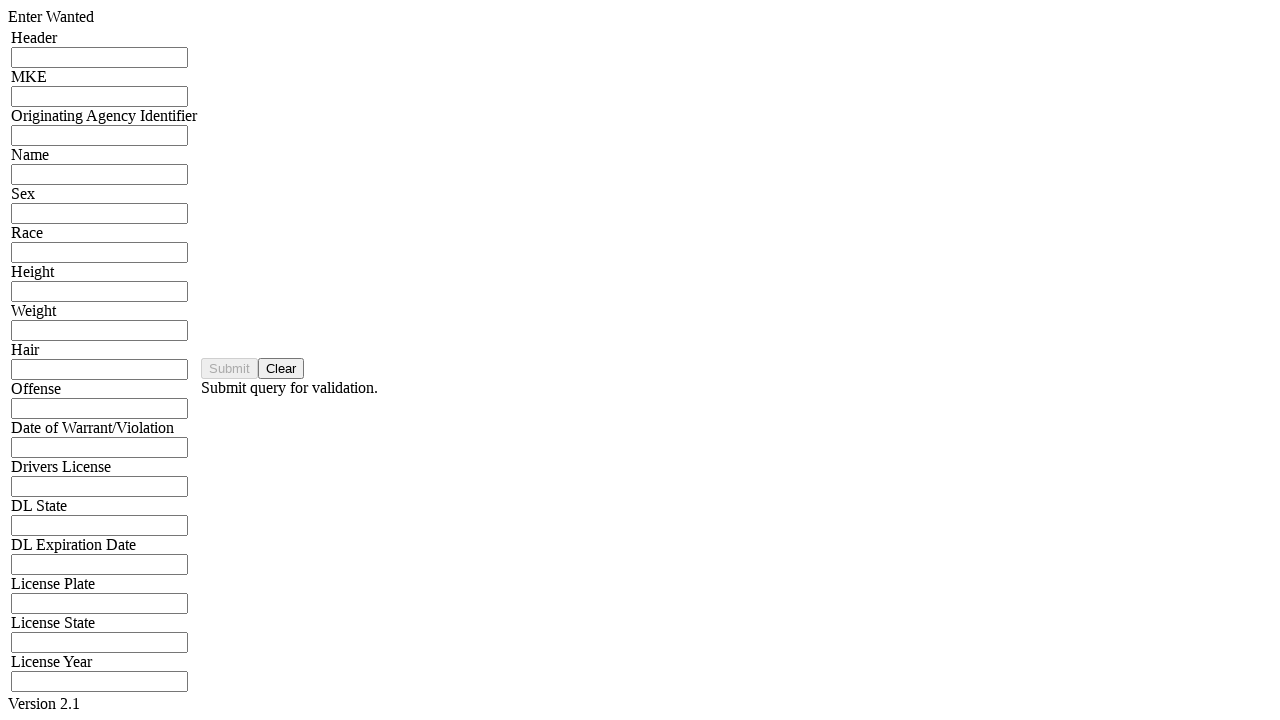

Filled header input field with 'TEST123HDR' on input[name="hdrInput"]
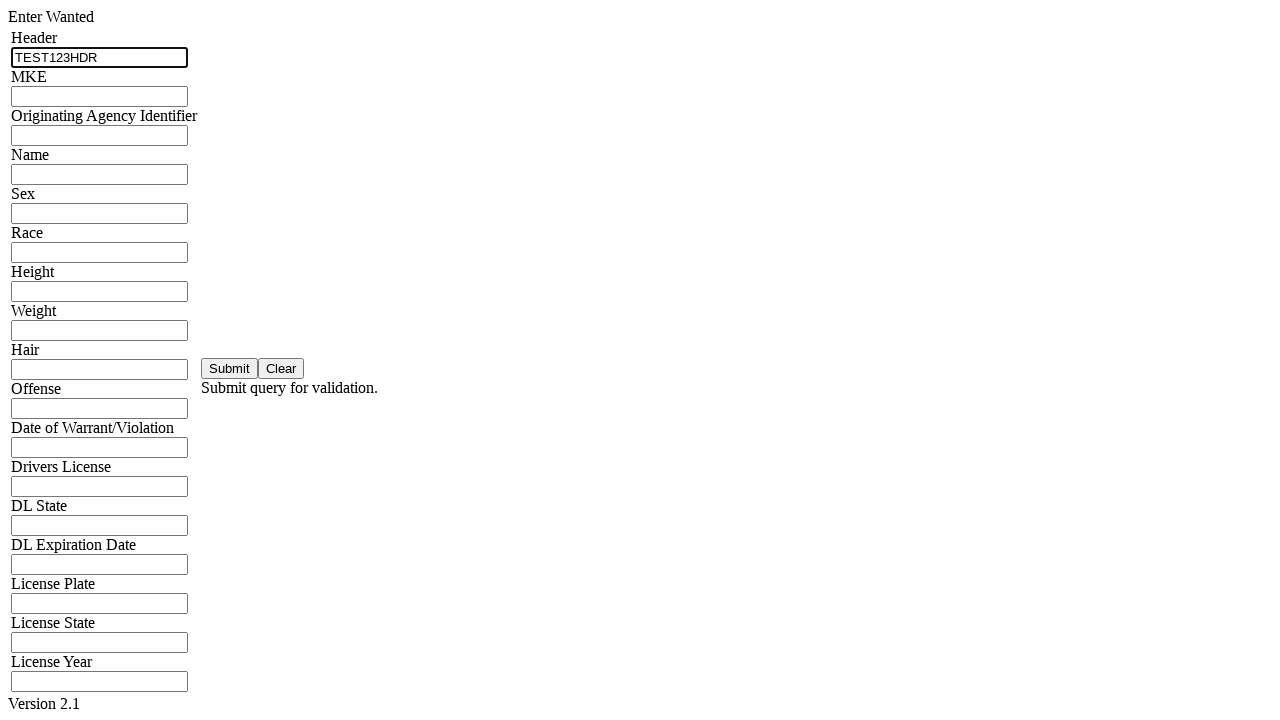

Filled MKE input field with 'MKE456DATA' on xpath=(//input[@class="inputField"])[2]
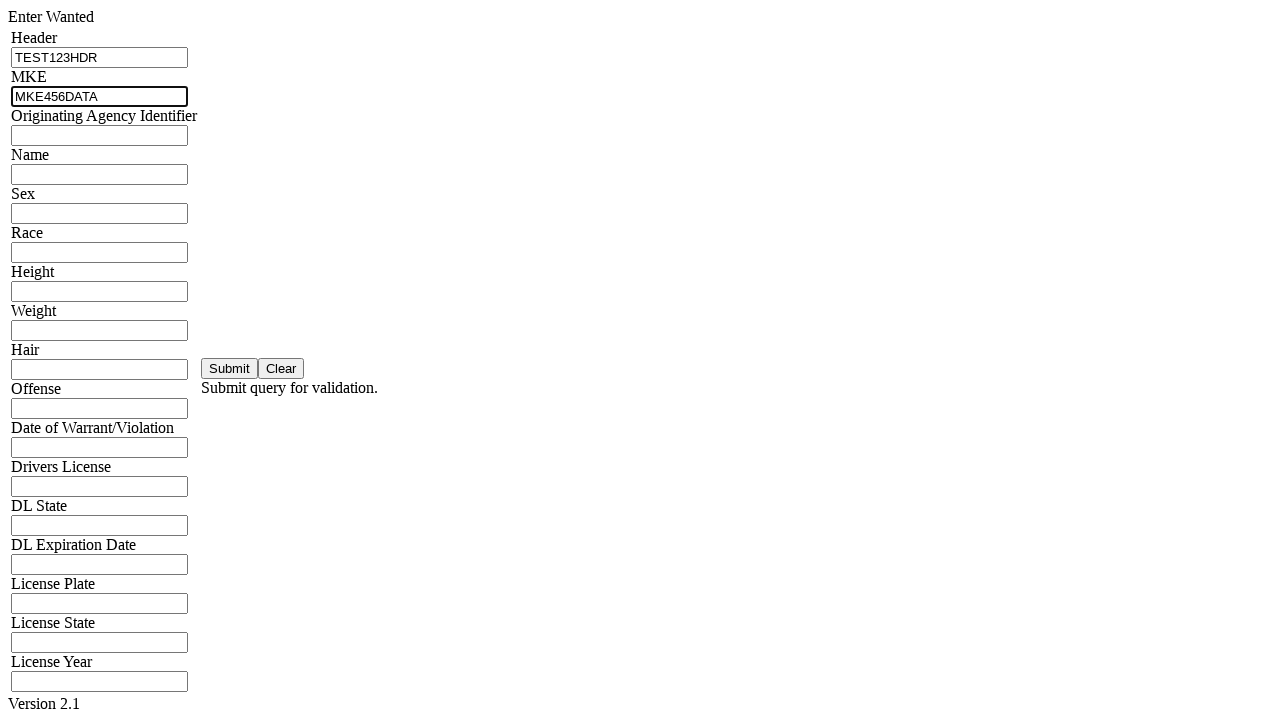

Filled OAI input field with 'OAI789INFO' on input[name="oriInput"]
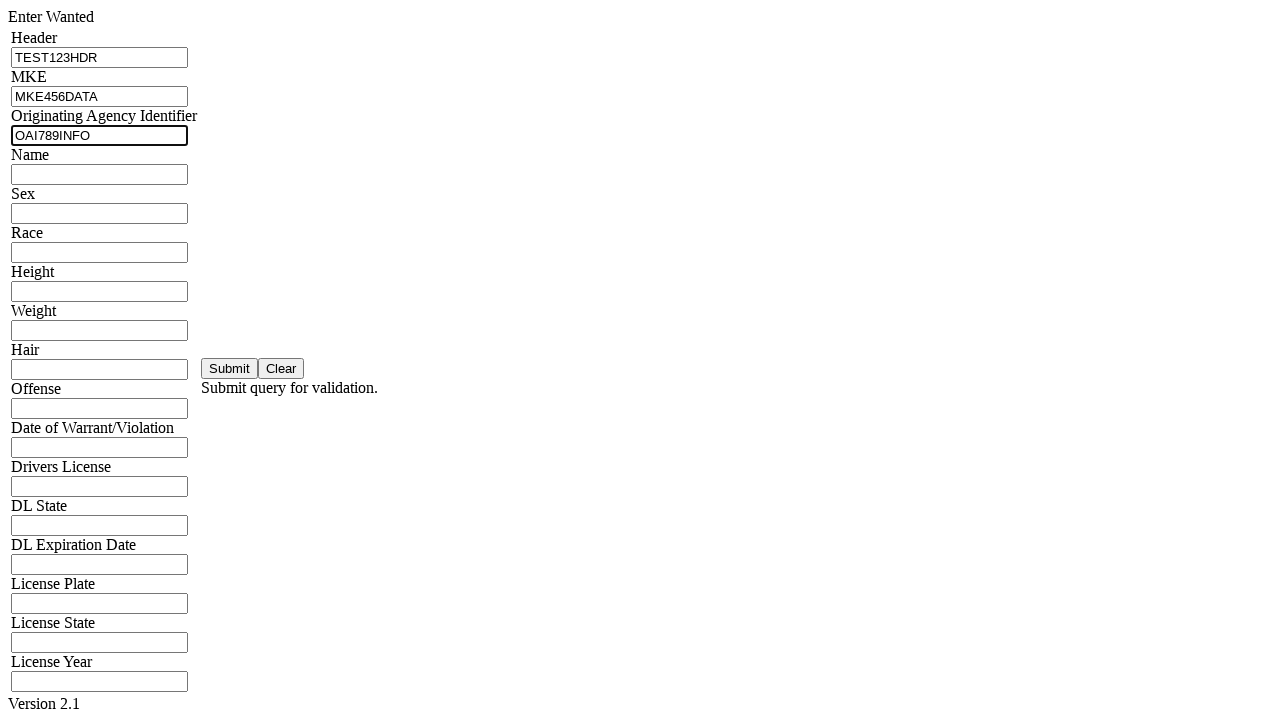

Filled name input field with 'John Doe Test' on input[name="namInput"]
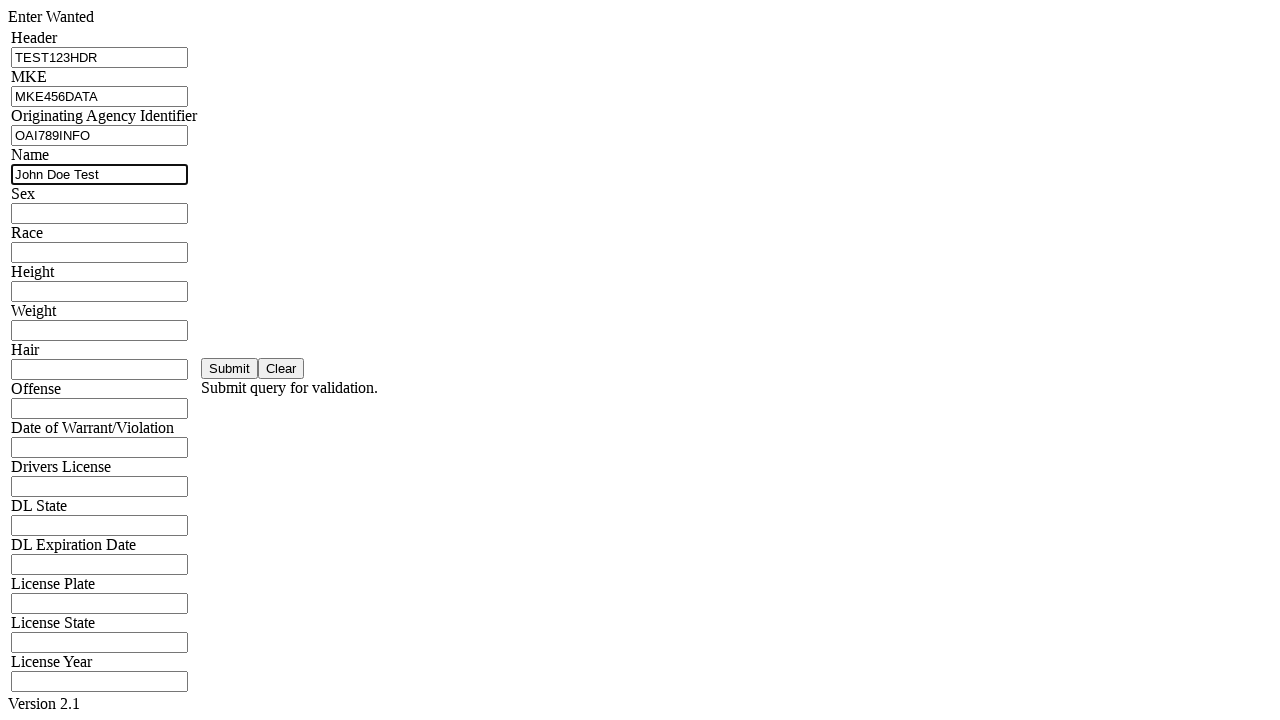

Clicked save button to submit form at (230, 368) on #saveBtn
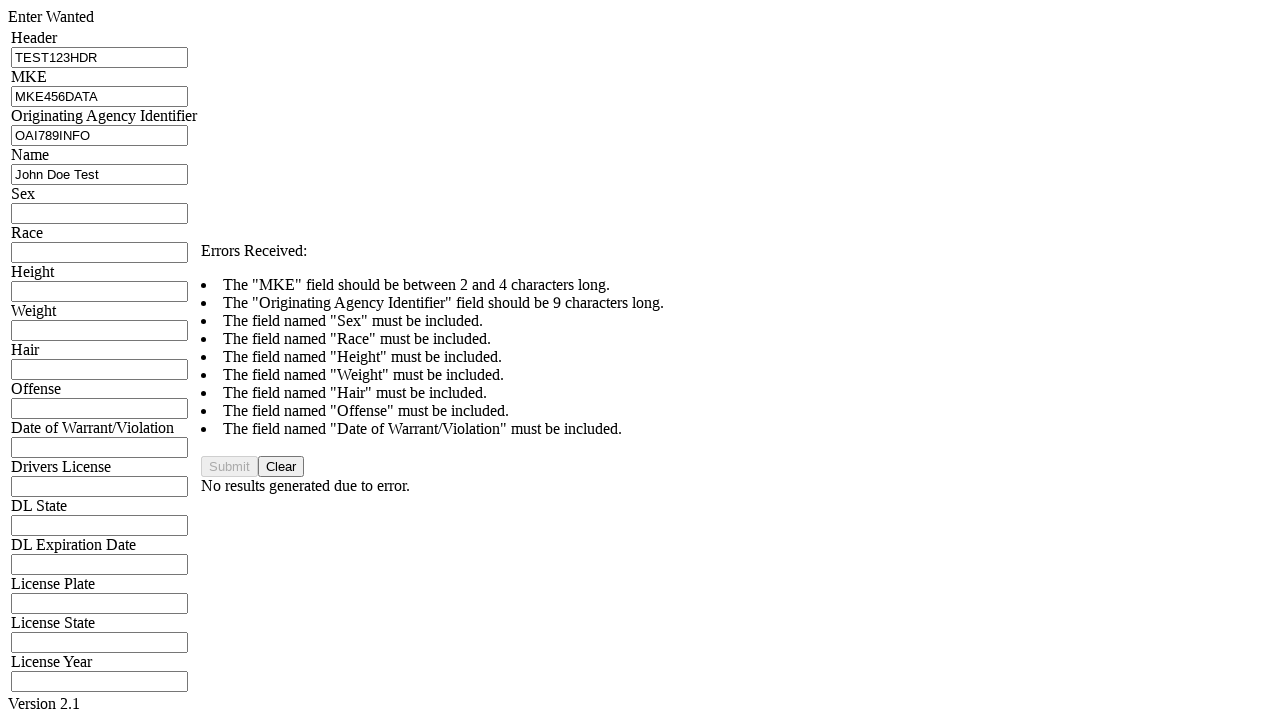

Form validation error message appeared
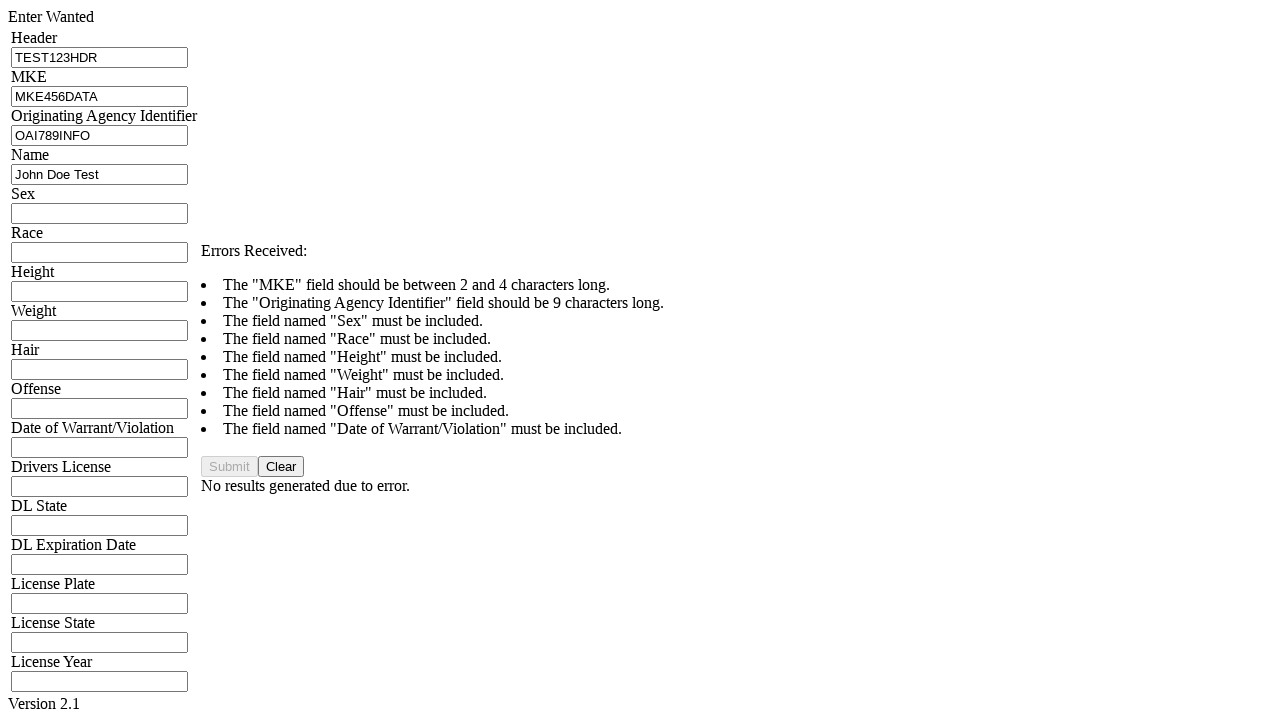

Clicked clear button to reset the form at (281, 466) on xpath=(//button[@*])[2]
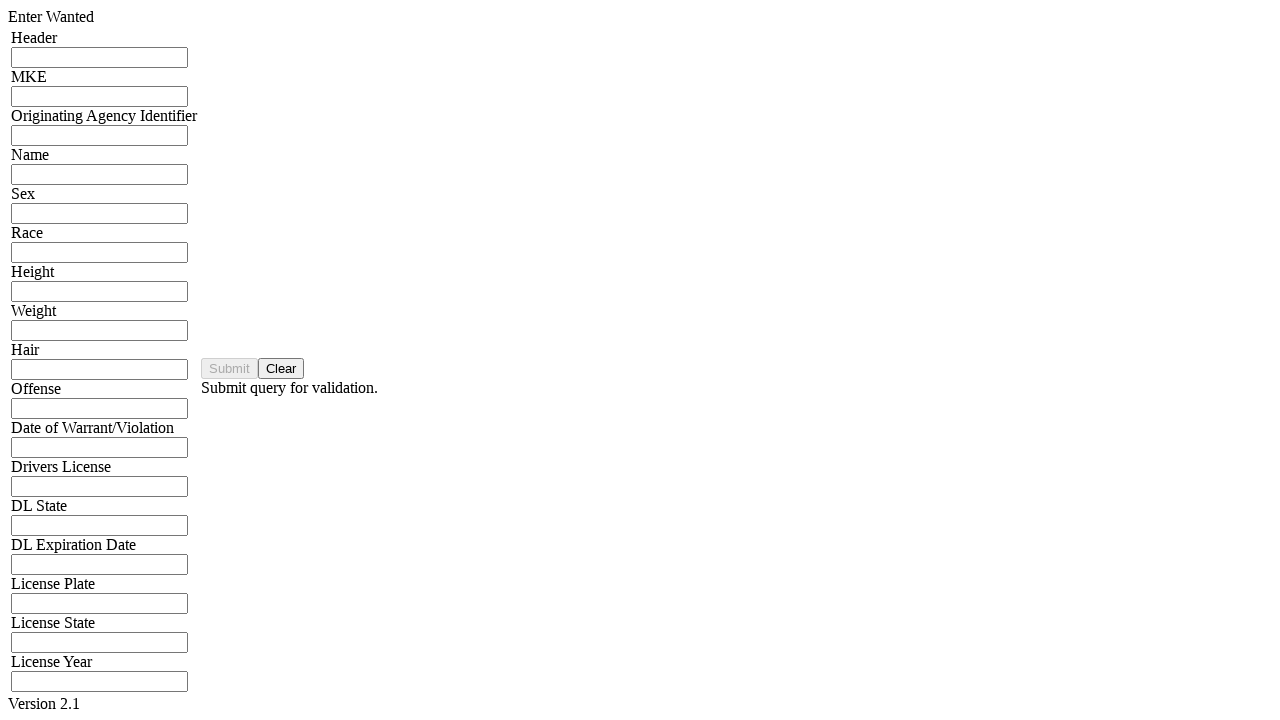

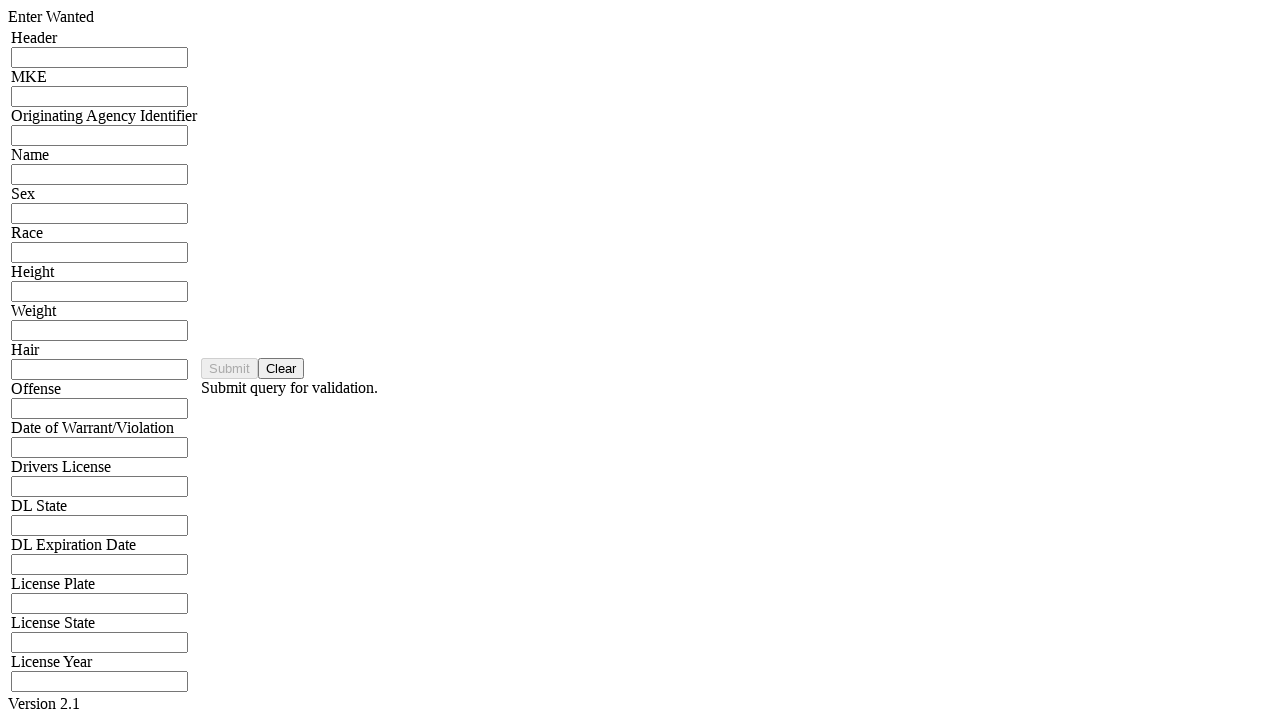